Tests JavaScript prompt dialog by clicking the third button, entering a name in the prompt, accepting it, and verifying the entered name appears in the result

Starting URL: https://the-internet.herokuapp.com/javascript_alerts

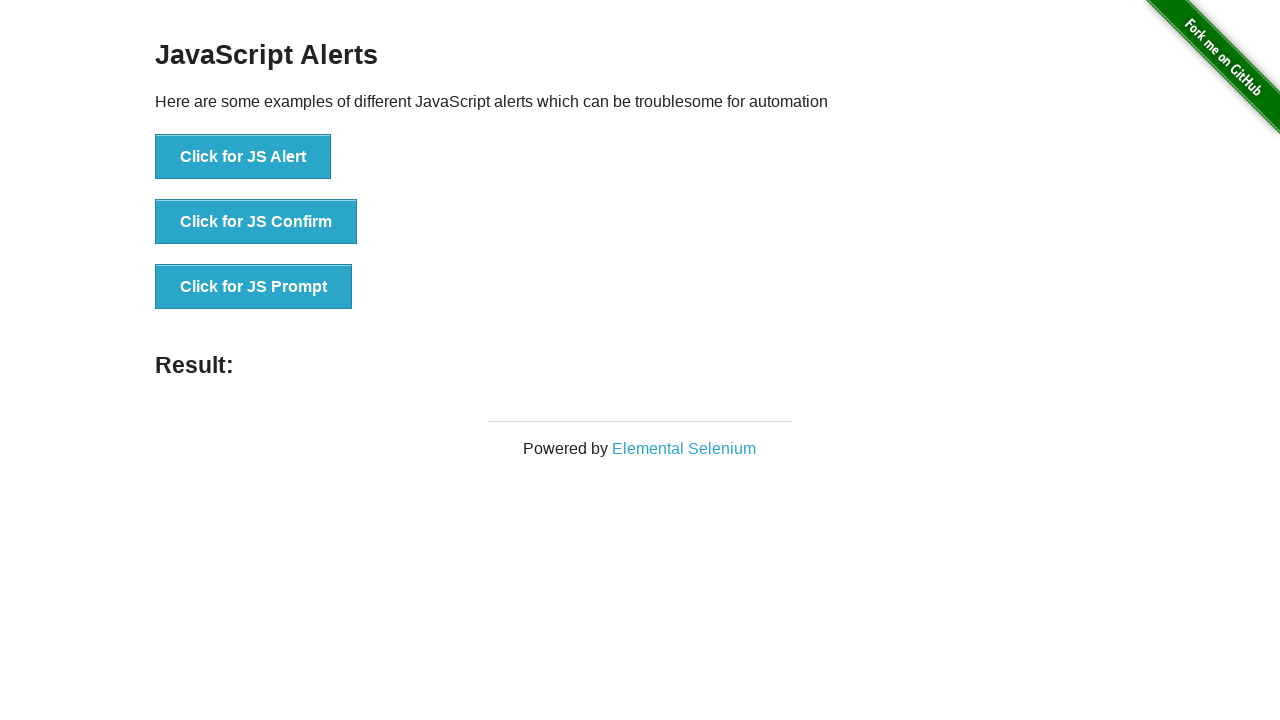

Set up dialog handler to accept prompt with 'Marcus'
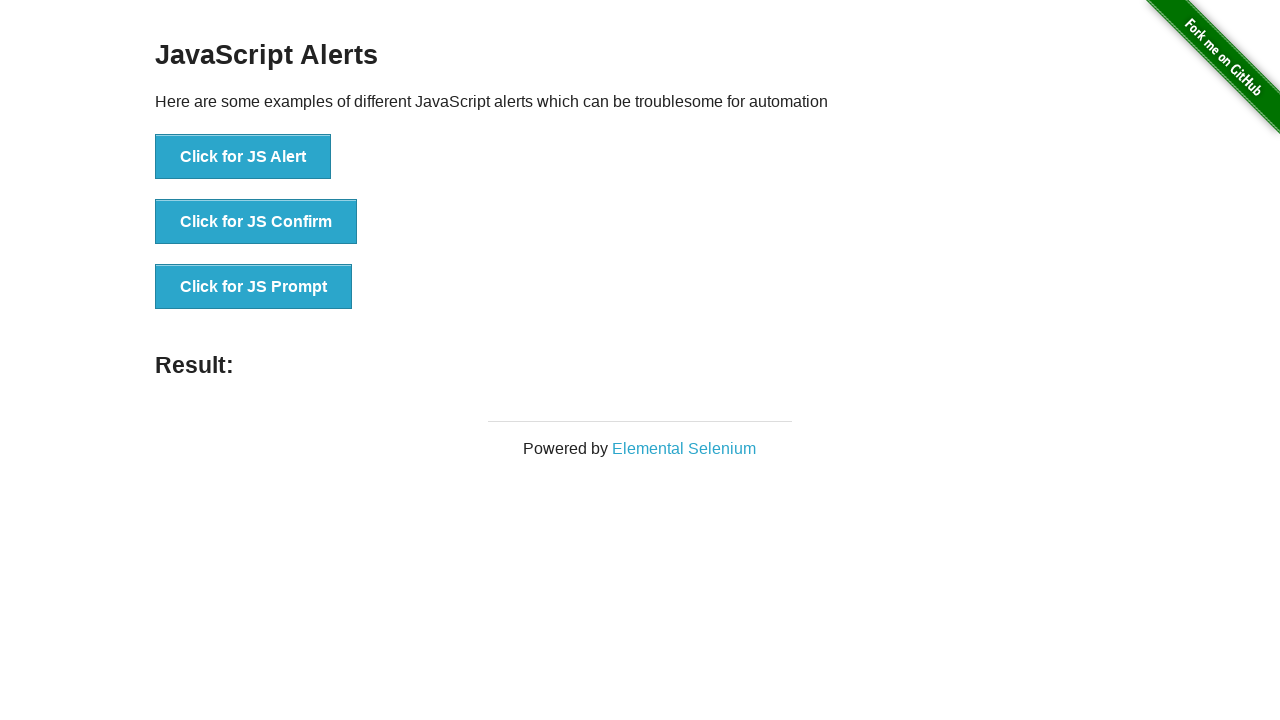

Clicked the JS Prompt button at (254, 287) on xpath=//*[text()='Click for JS Prompt']
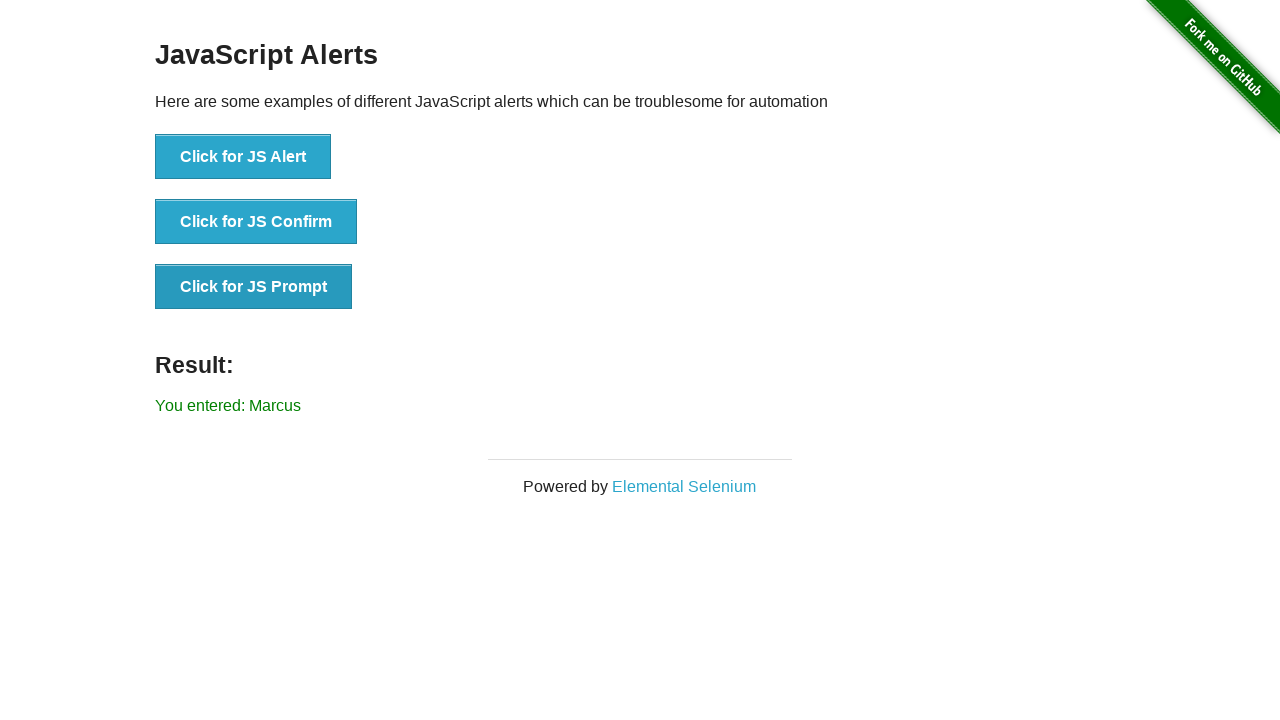

Result element appeared on page
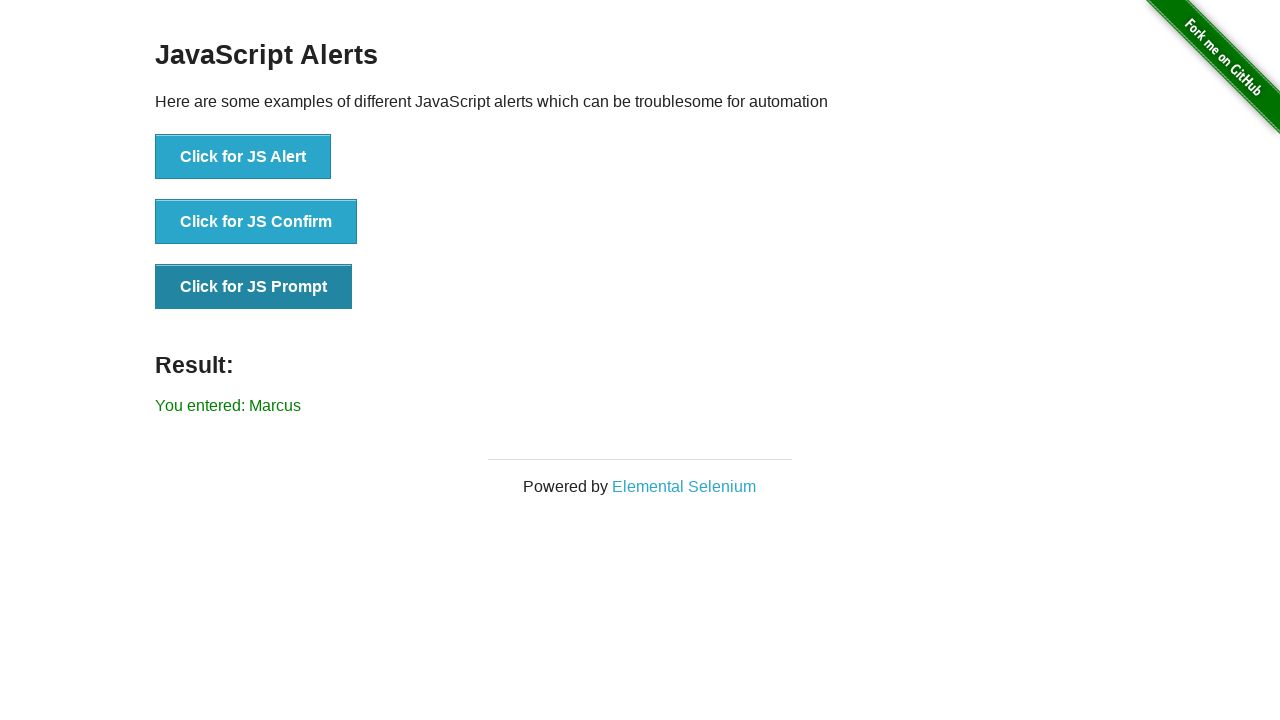

Verified that 'You entered: Marcus' message is displayed
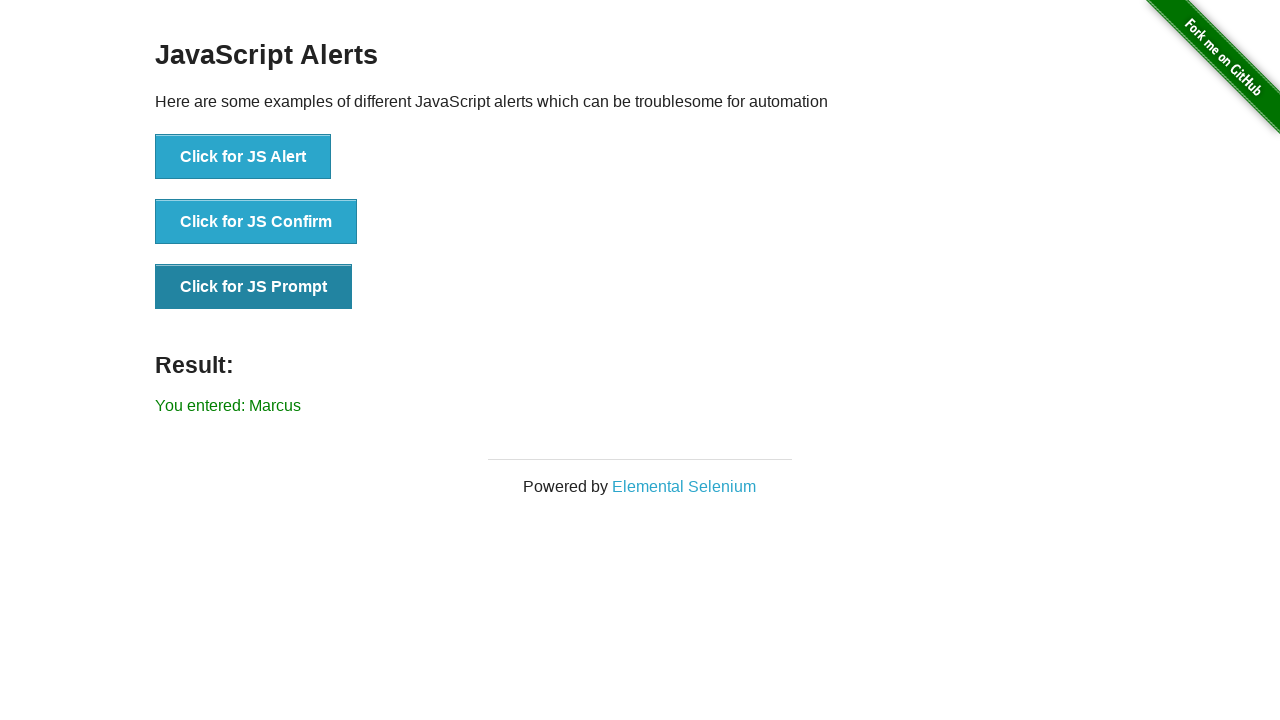

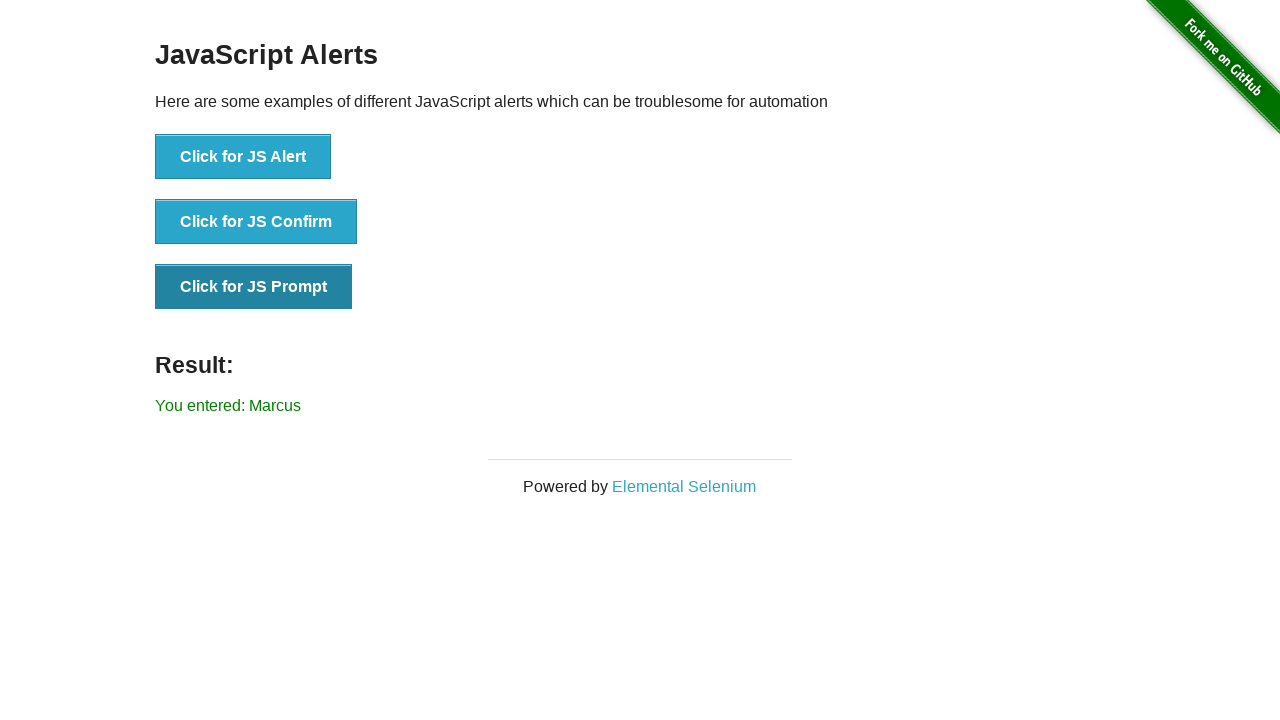